Tests JavaScript prompt dialog by entering text and accepting it

Starting URL: https://the-internet.herokuapp.com/javascript_alerts

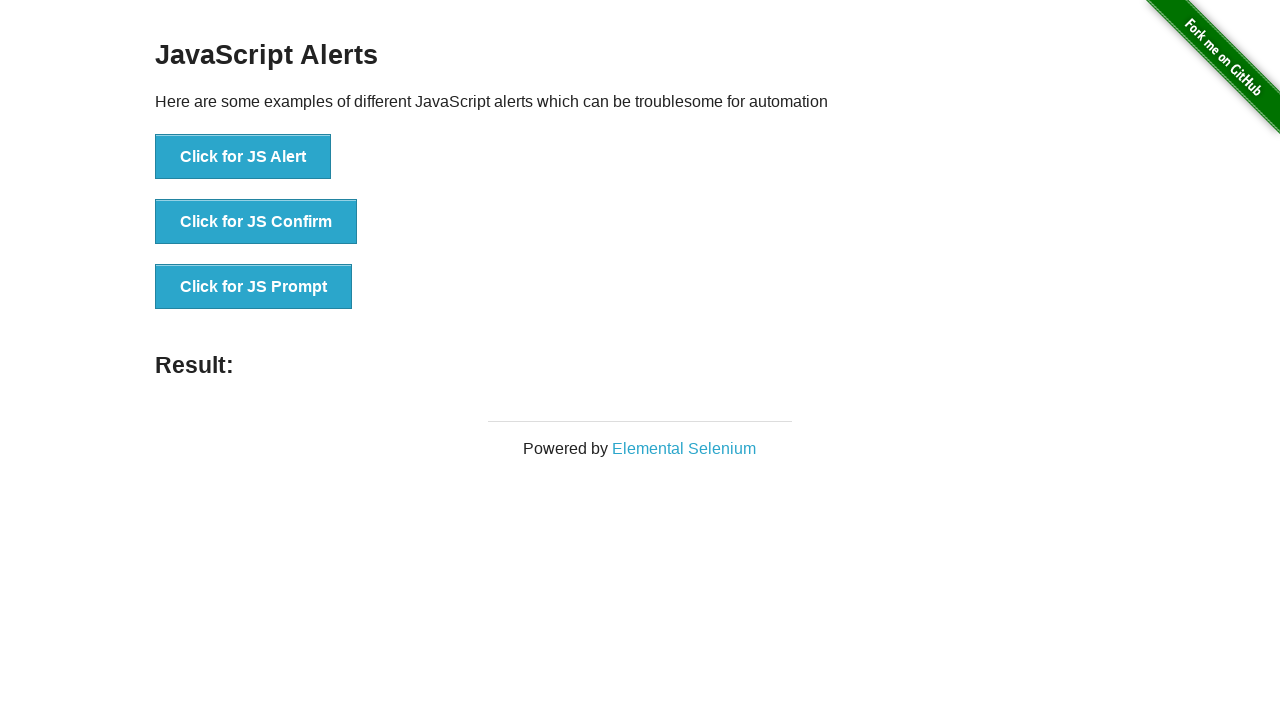

Set up dialog handler to accept prompt with 'Thank You'
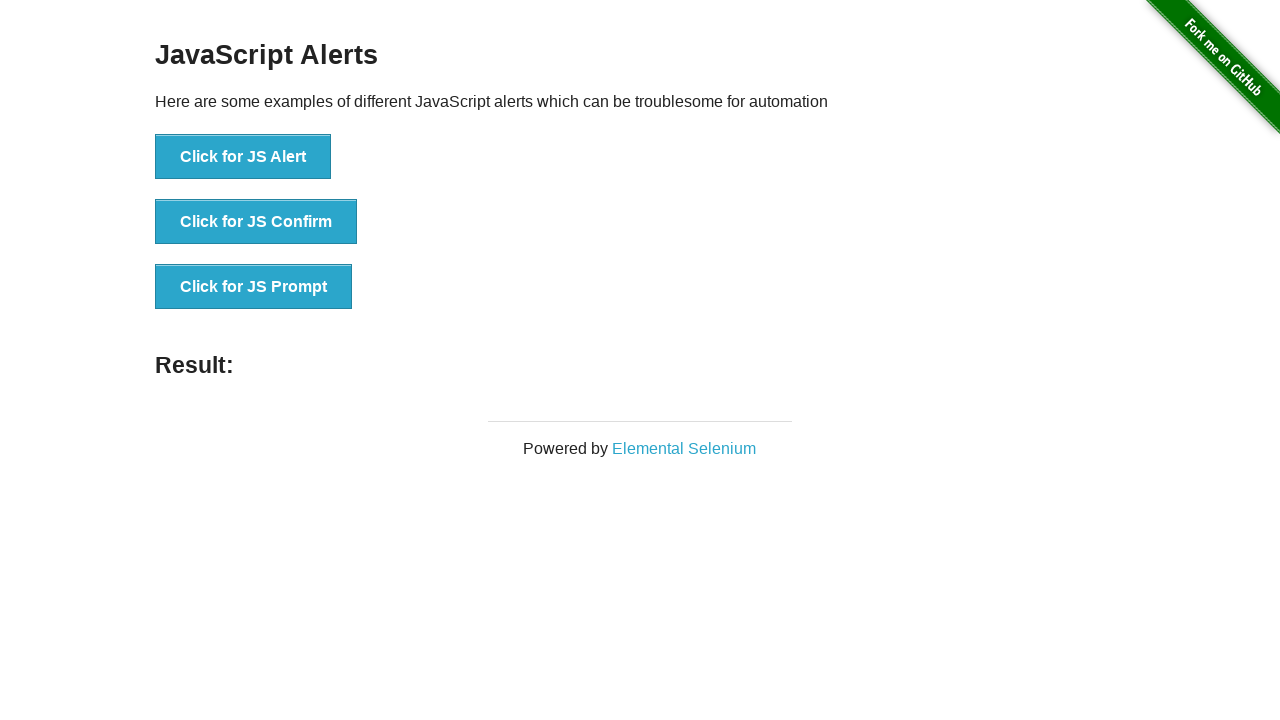

Clicked the JavaScript Prompt button at (254, 287) on xpath=//li/button[contains(text(),'Click for JS Prompt')]
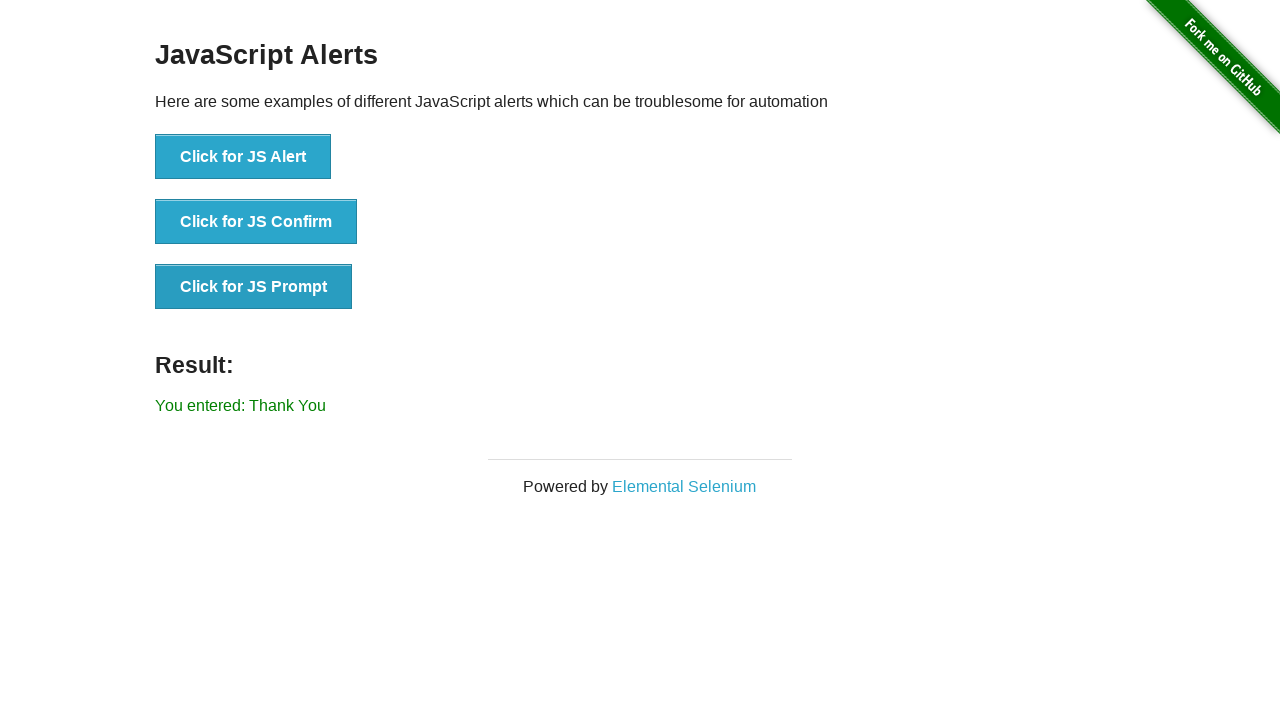

Verified result message appeared after accepting prompt
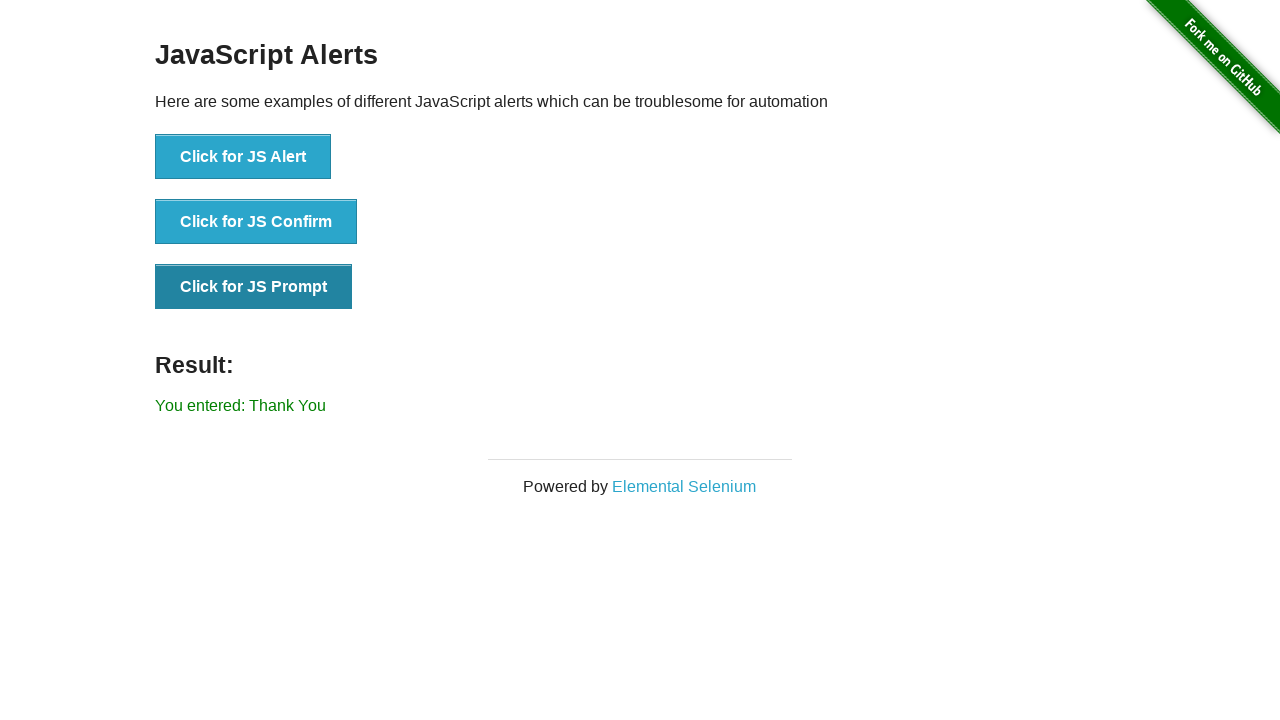

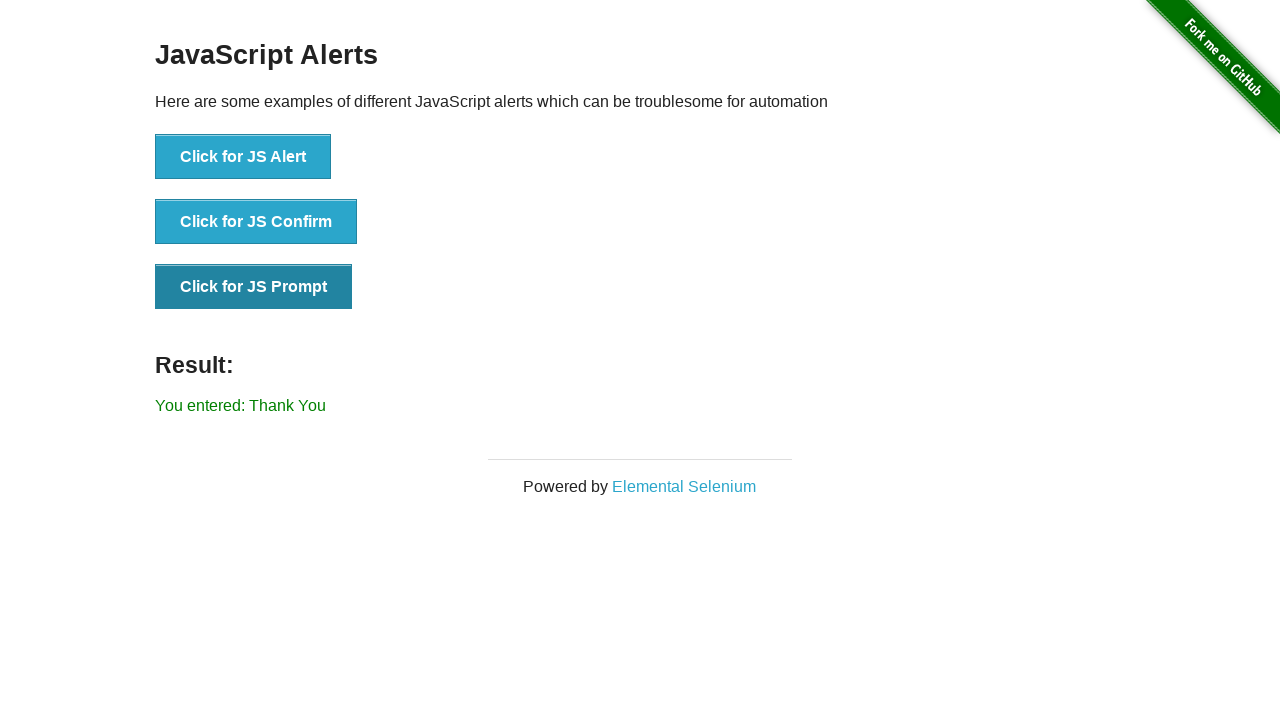